Tests opting out of A/B tests by visiting the page, verifying A/B test is active, adding an opt-out cookie, refreshing, and verifying the opt-out worked.

Starting URL: http://the-internet.herokuapp.com/abtest

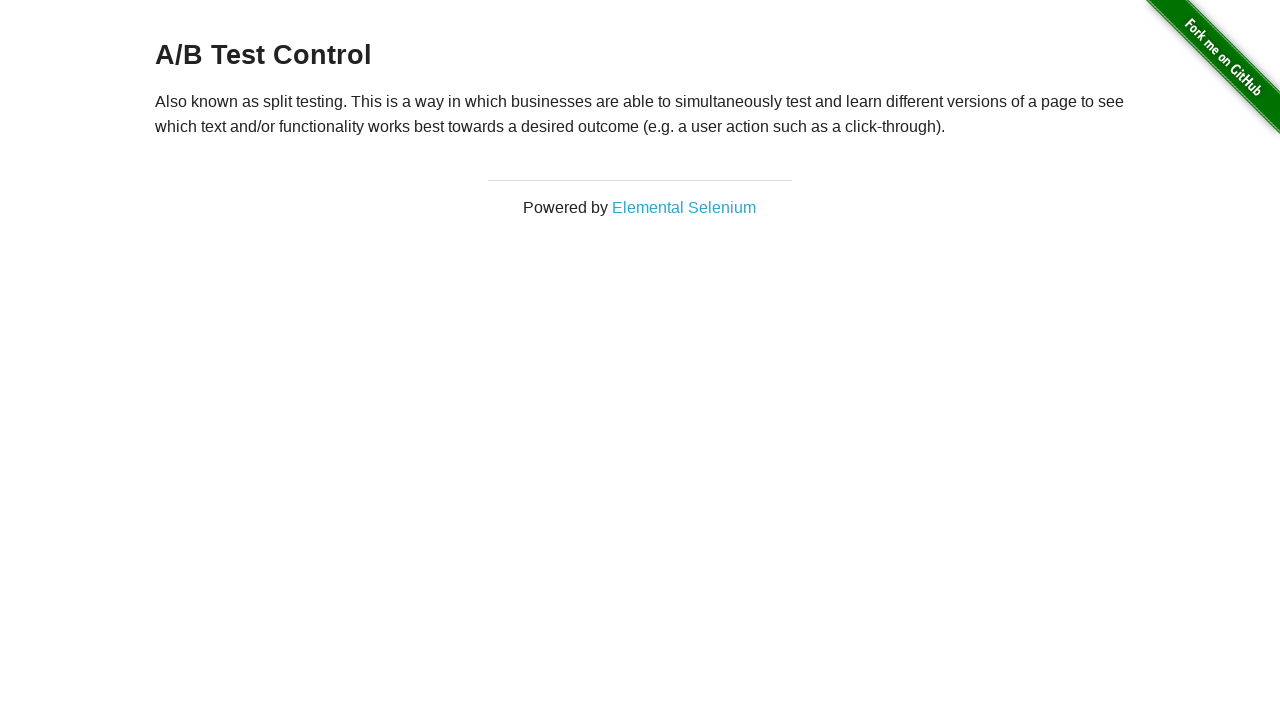

Navigated to A/B test page
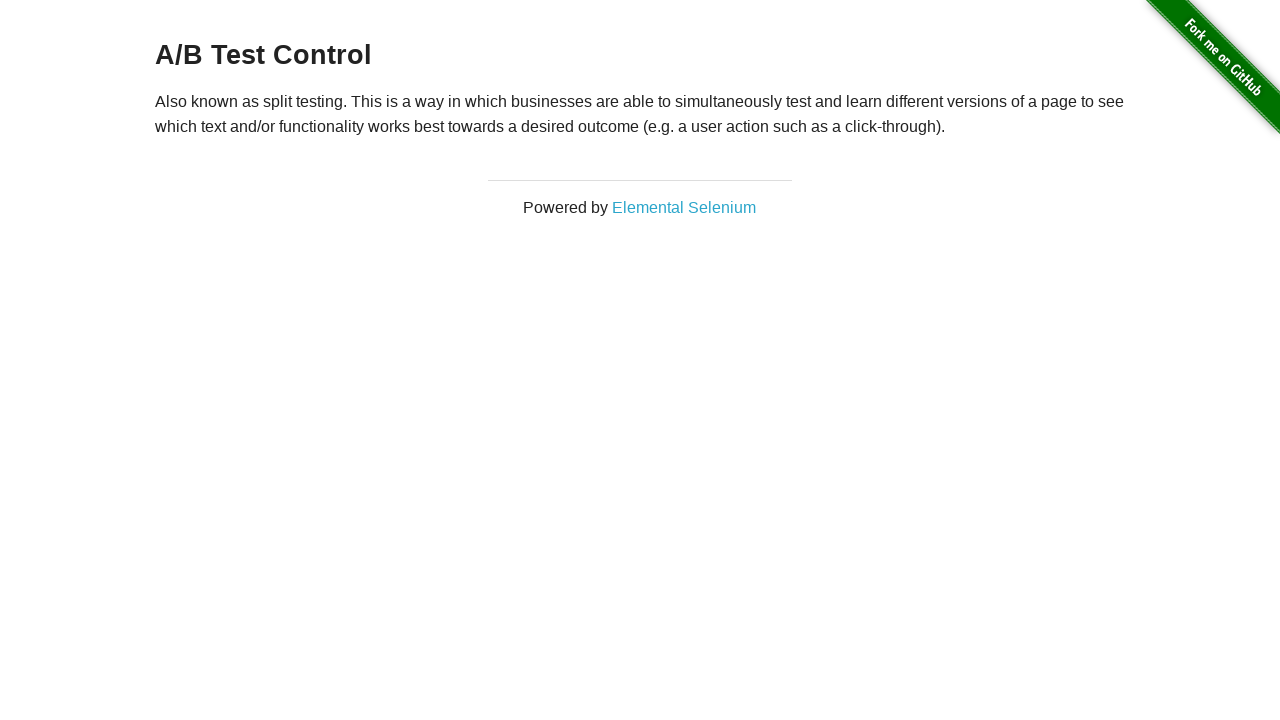

Located heading element
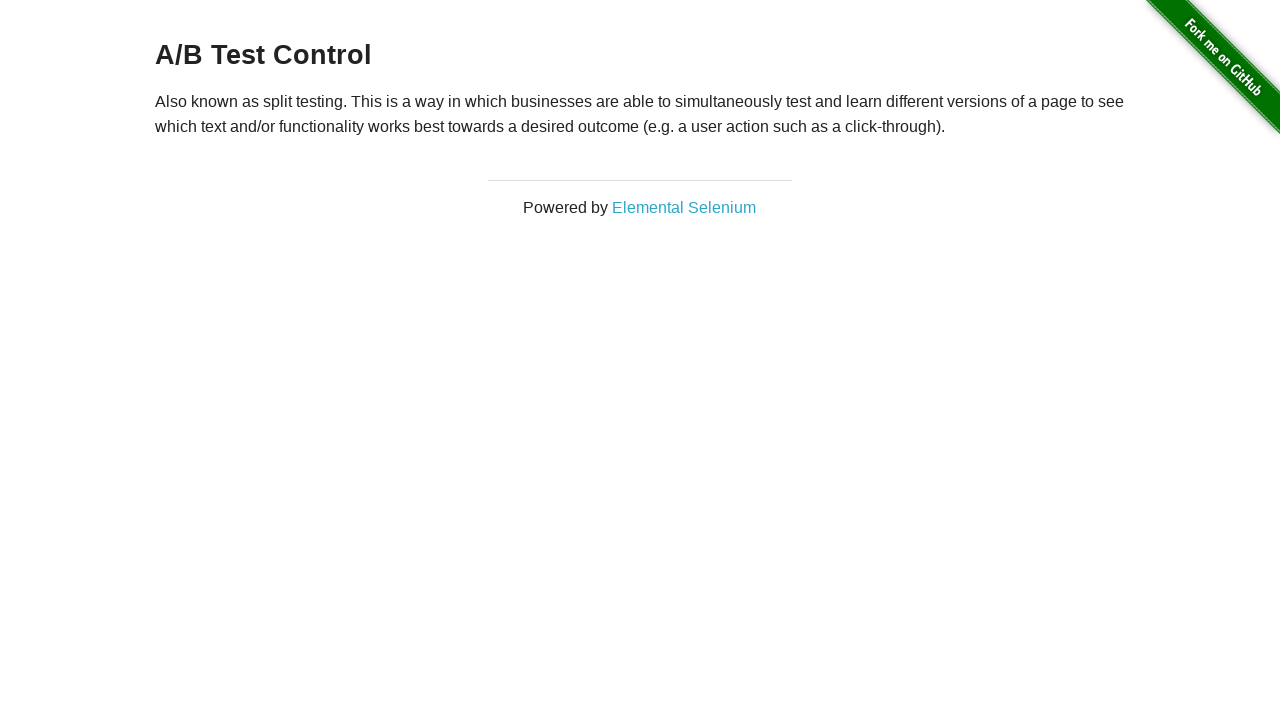

Waited for heading to be visible
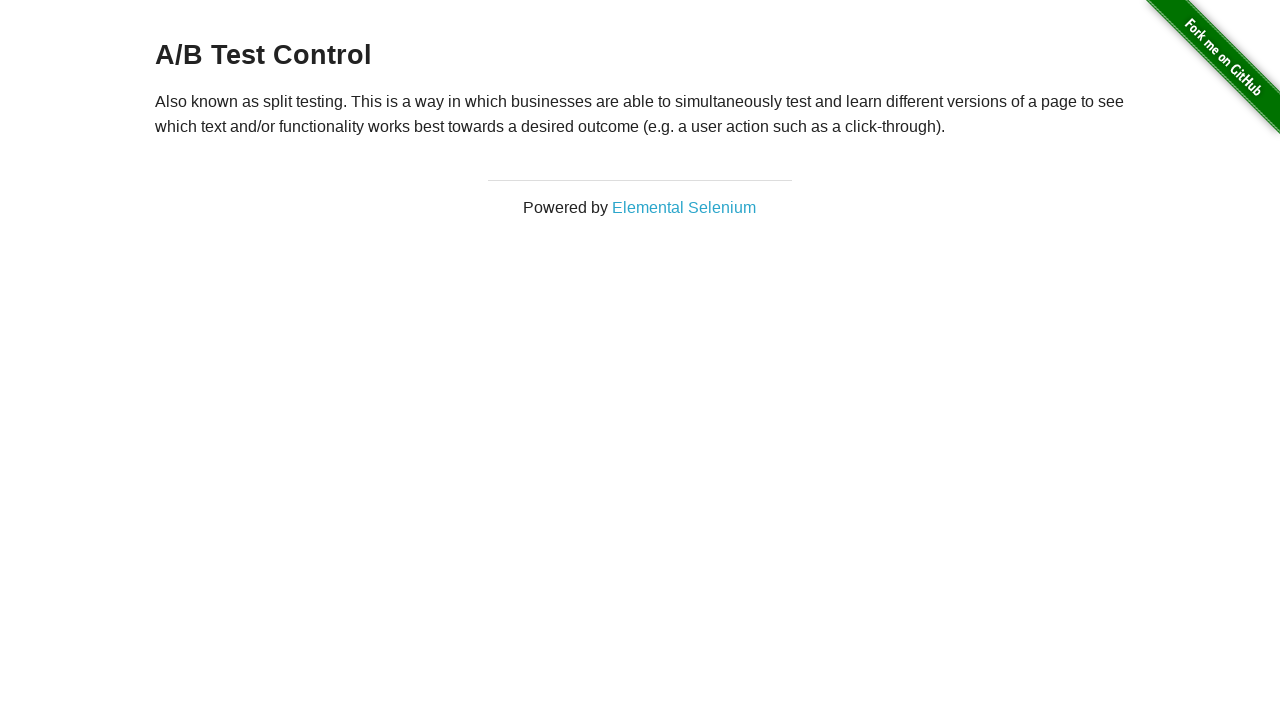

Retrieved heading text content
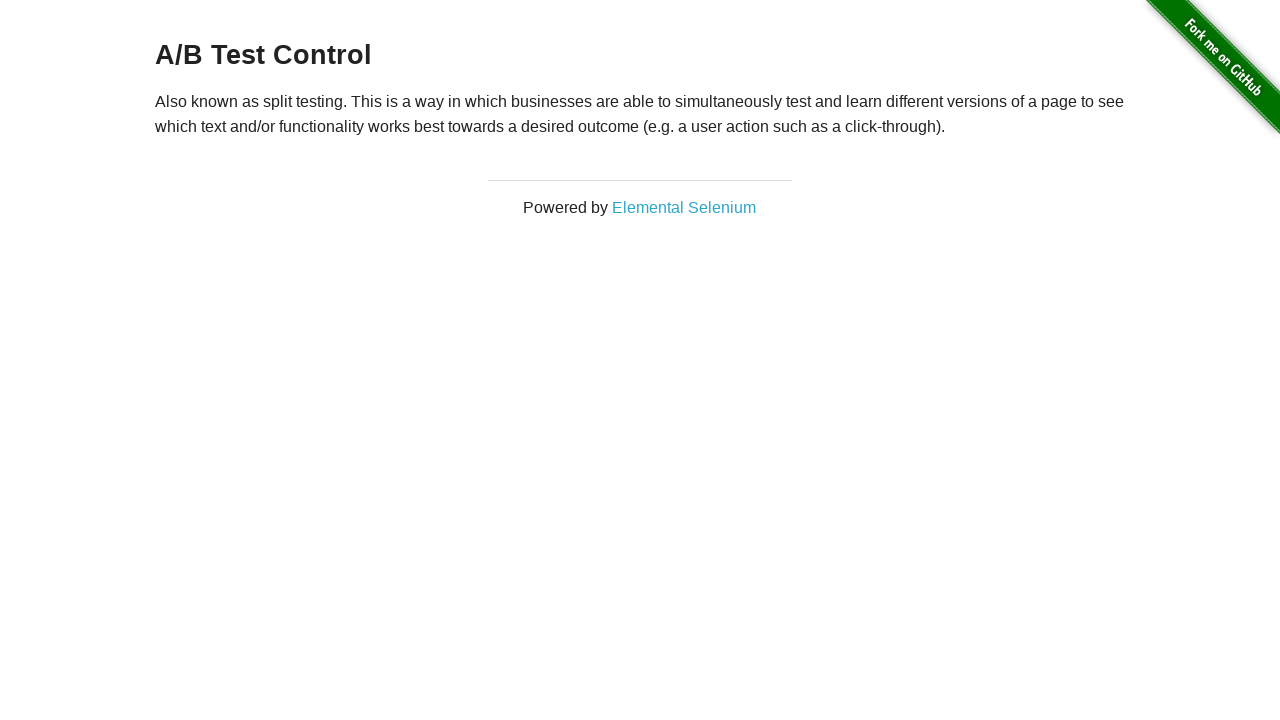

Verified A/B test is active (heading starts with 'A/B Test')
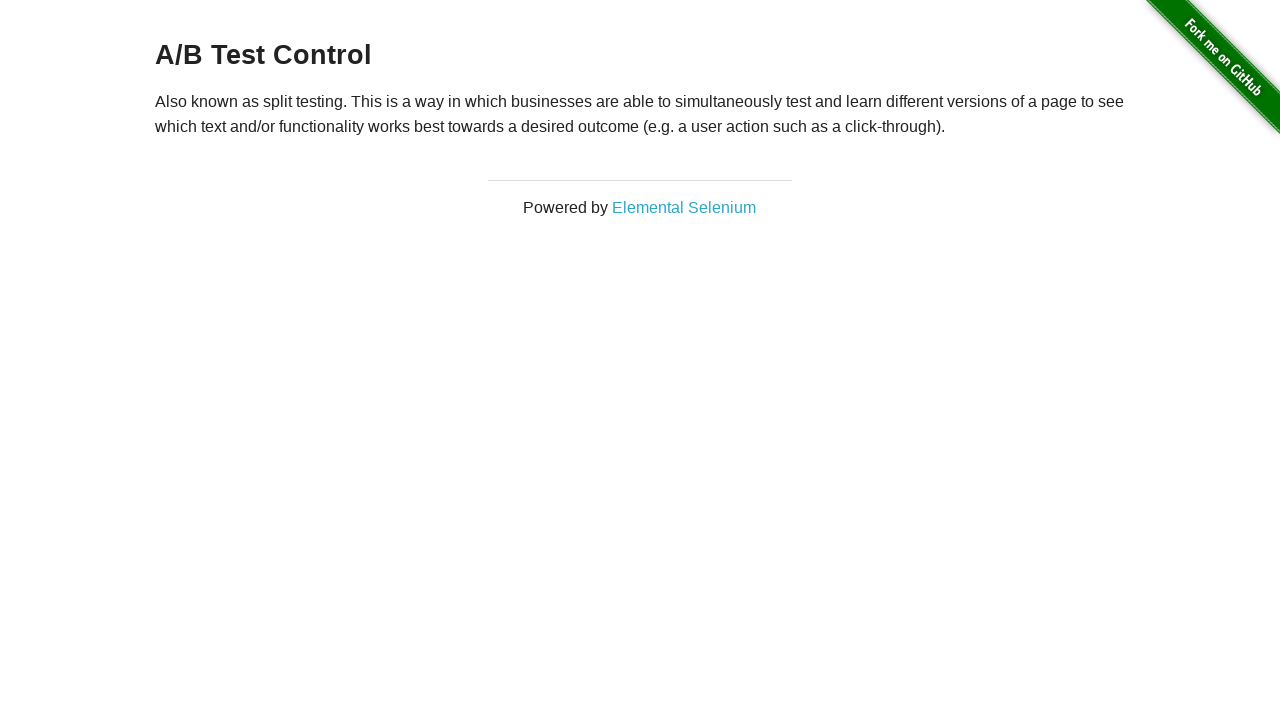

Added optimizelyOptOut cookie with value 'true'
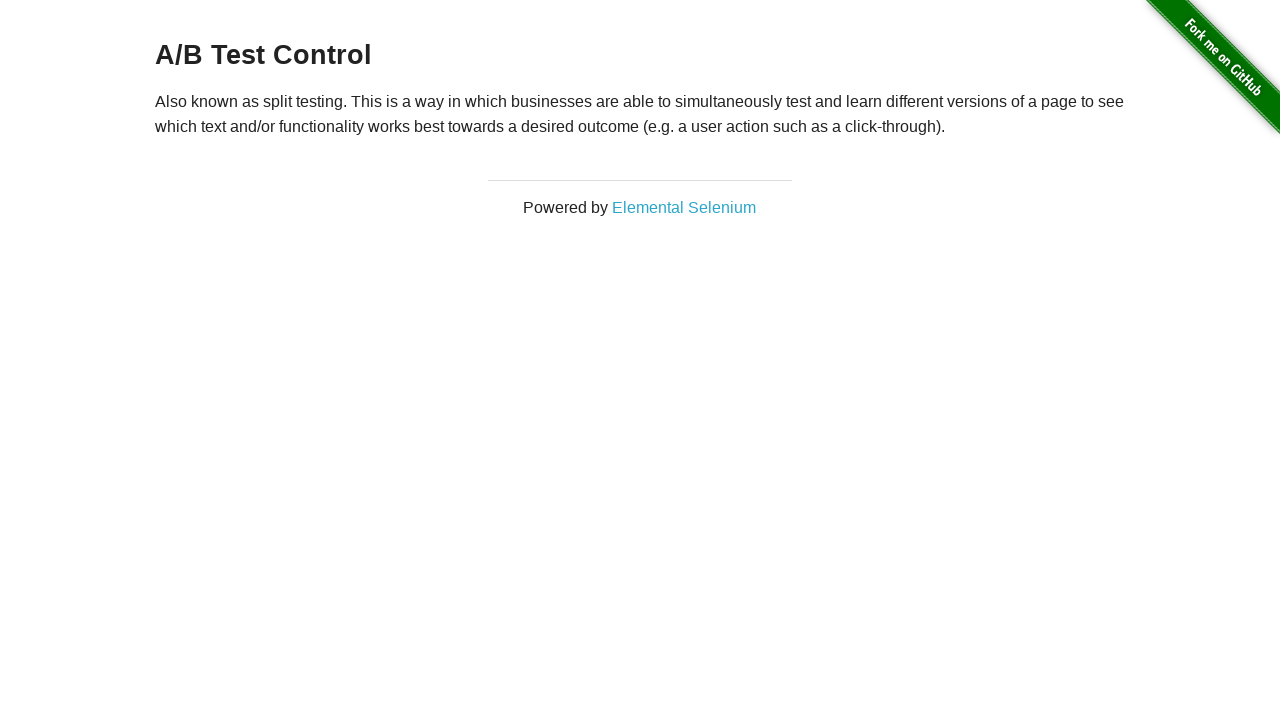

Reloaded page after adding opt-out cookie
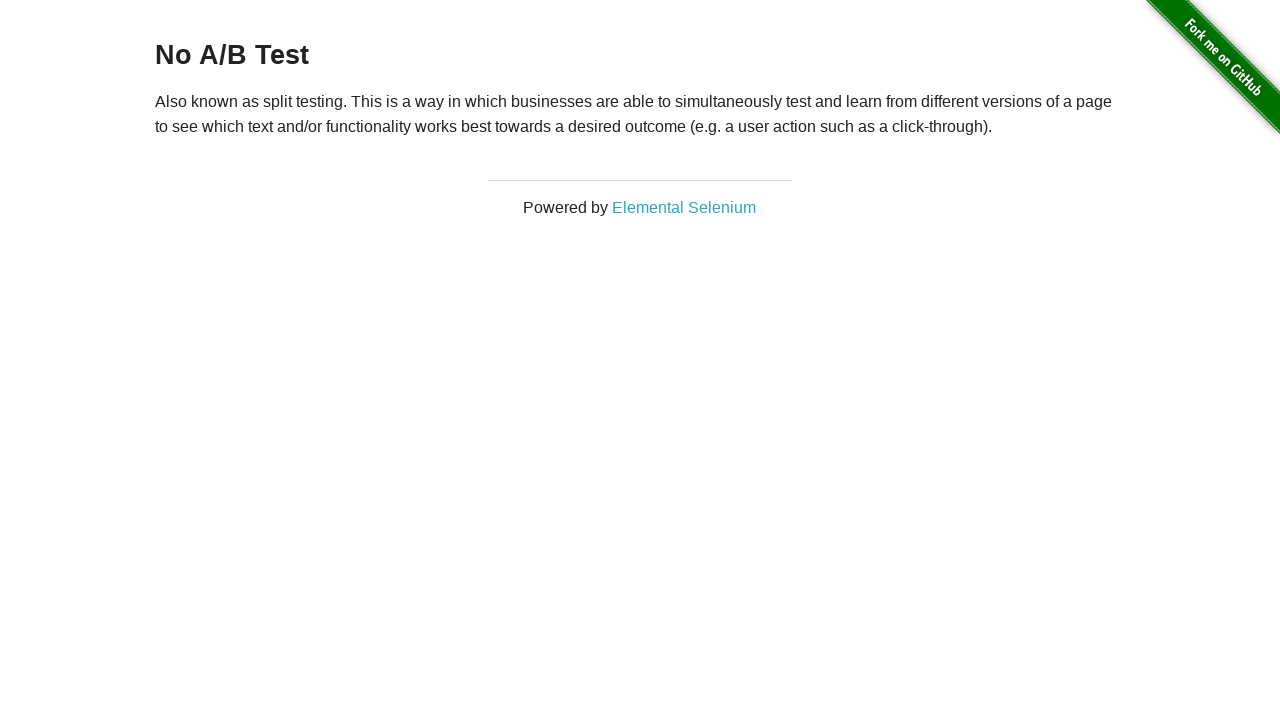

Retrieved heading text content after page reload
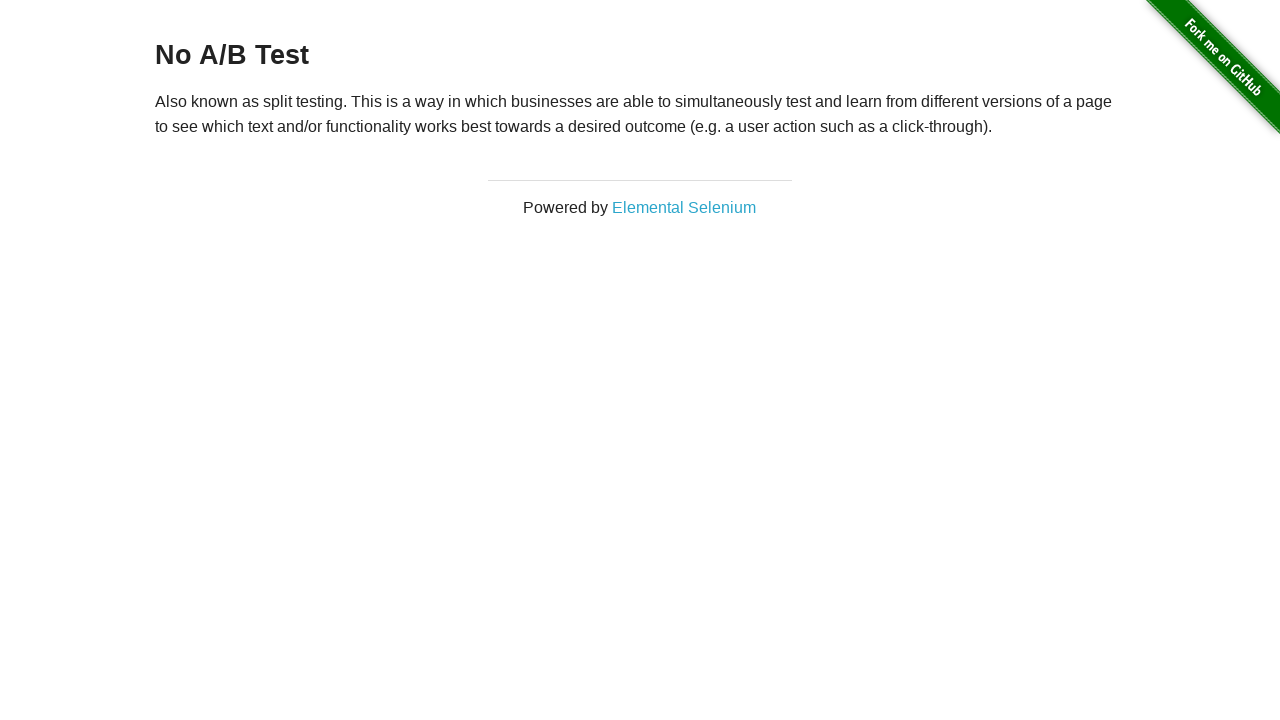

Verified opt-out successful (heading starts with 'No A/B Test')
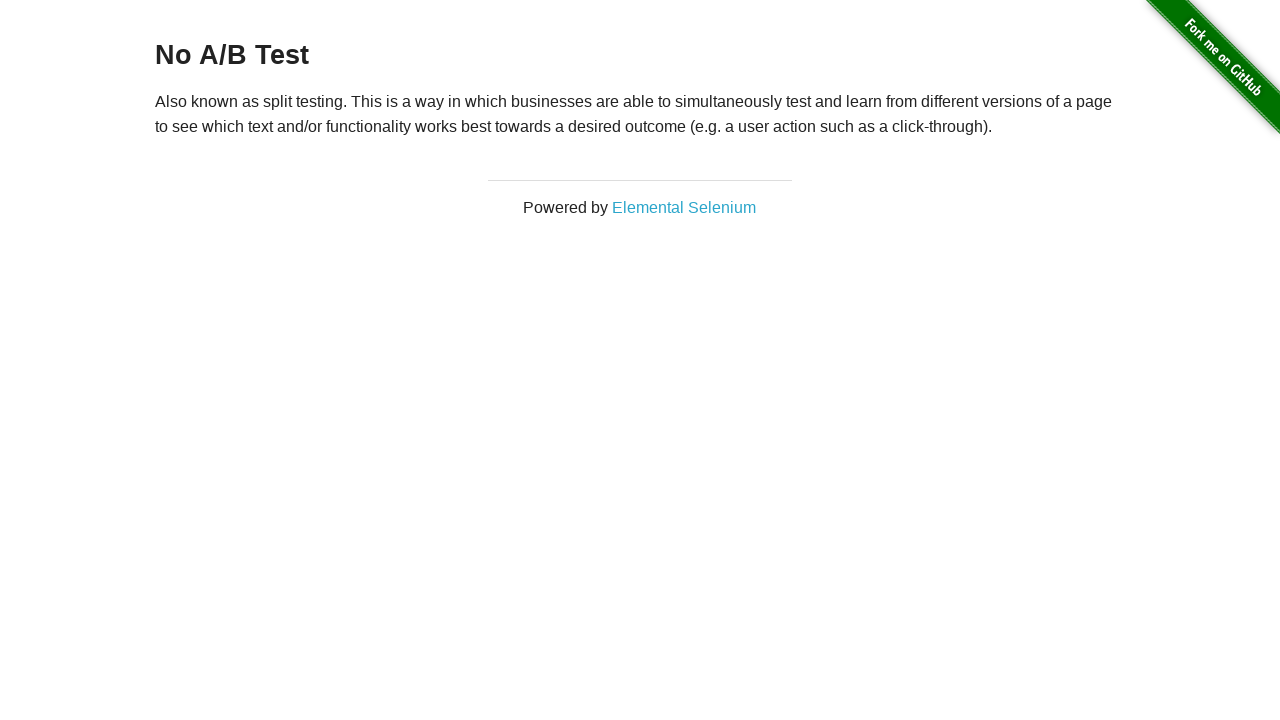

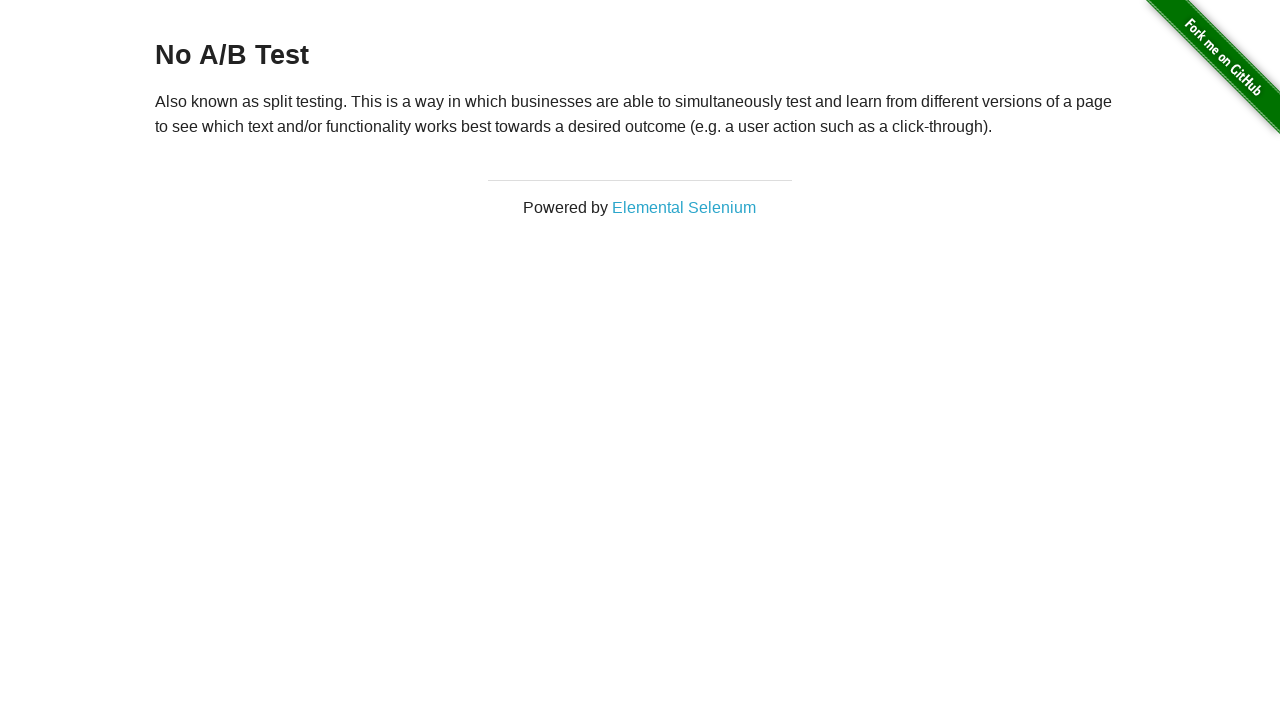